Tests scrolling to an element and mouse hover functionality by scrolling to a mousehover element and clicking a menu item that appears on hover

Starting URL: https://rahulshettyacademy.com/AutomationPractice/

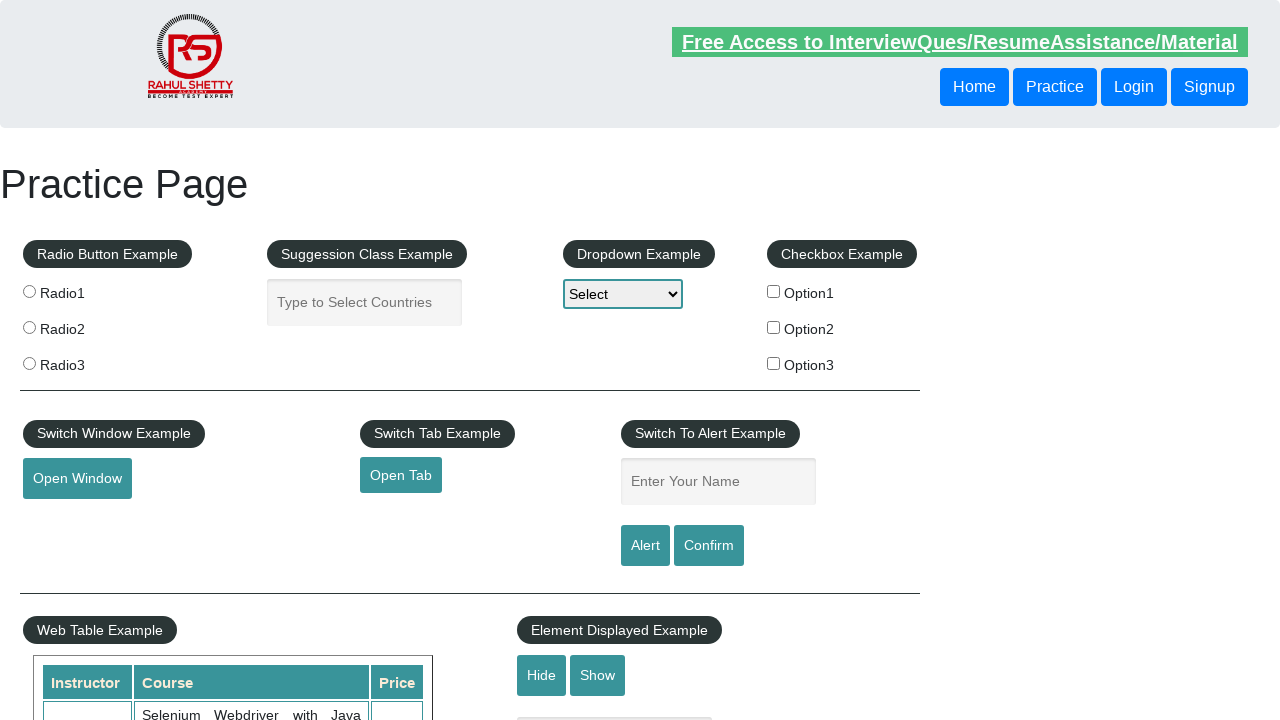

Scrolled to mousehover element
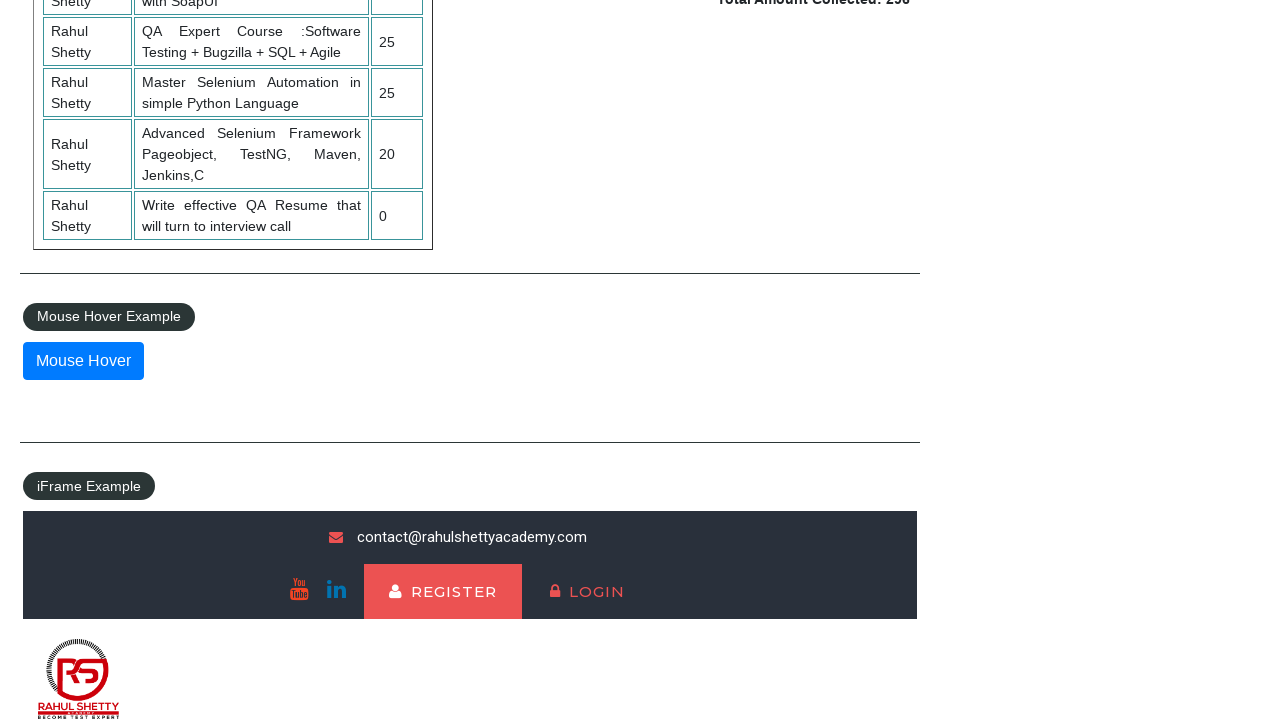

Hovered over mousehover element at (83, 361) on #mousehover
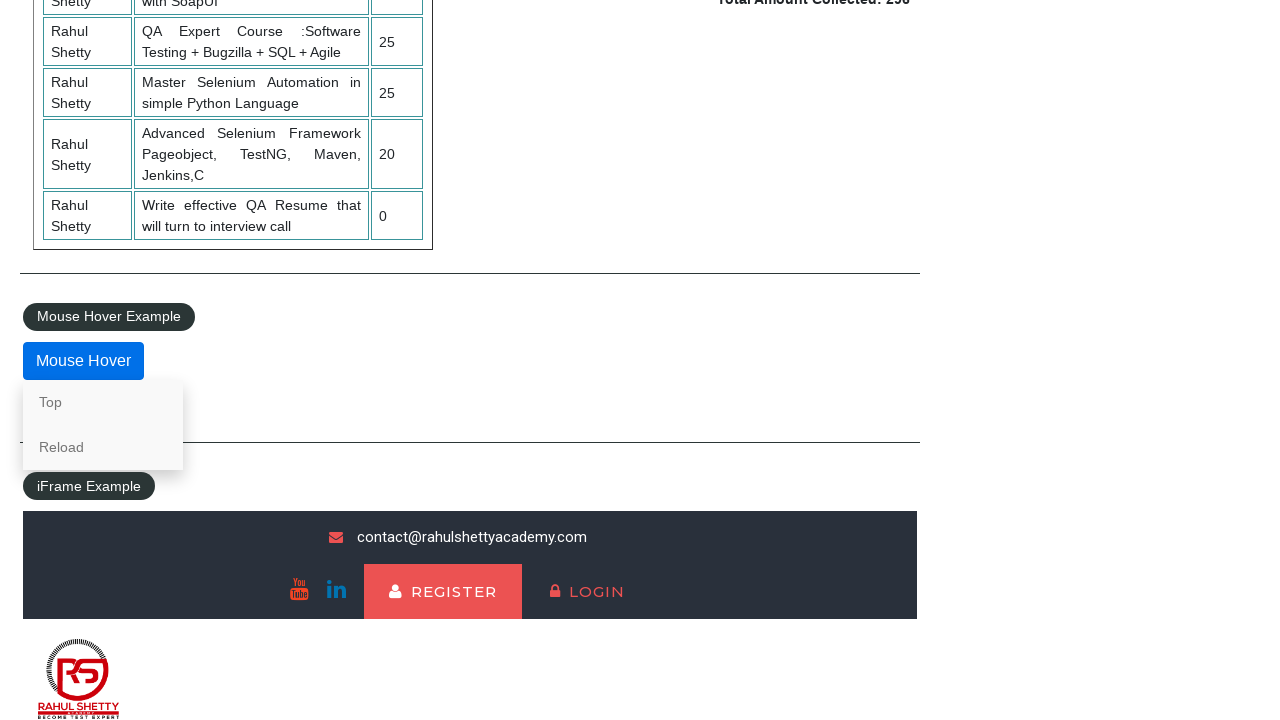

Clicked 'Top' menu item that appeared on hover at (103, 402) on internal:text="Top"i
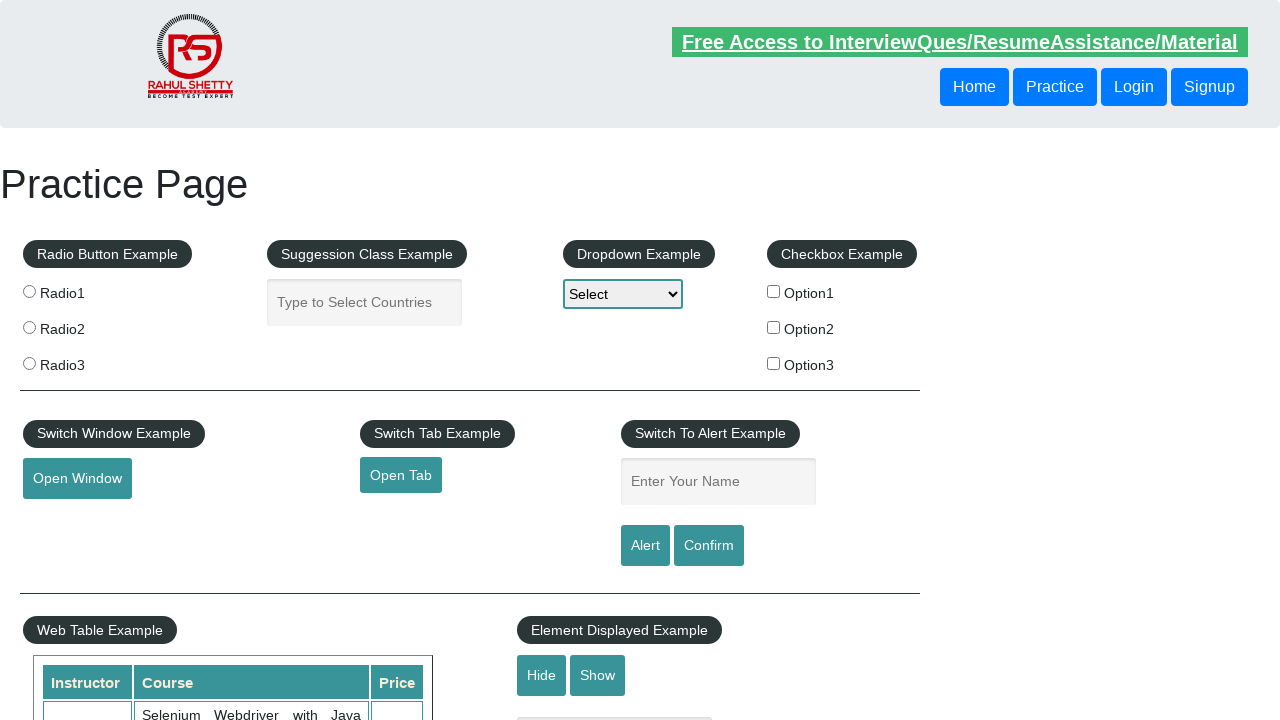

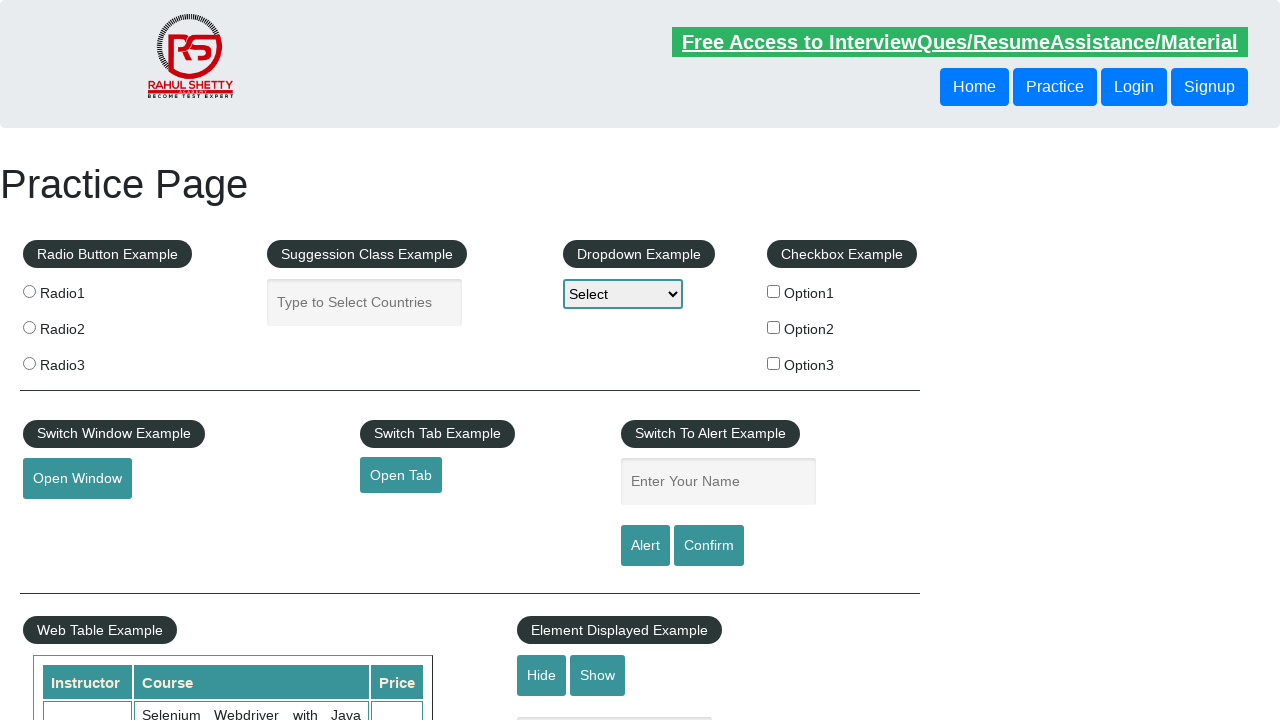